Tests right-click (context click) functionality by performing a right-click action on a button and verifying the success message appears

Starting URL: https://demoqa.com/buttons

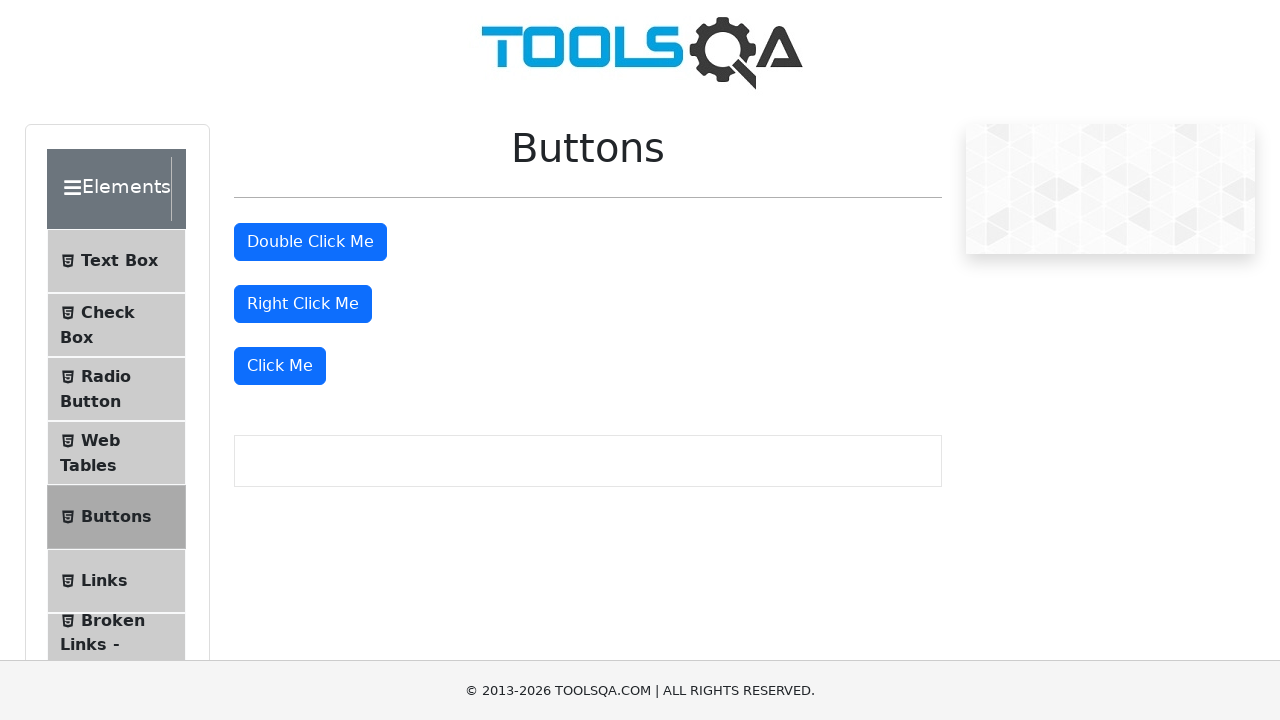

Performed right-click on the right click button at (303, 304) on #rightClickBtn
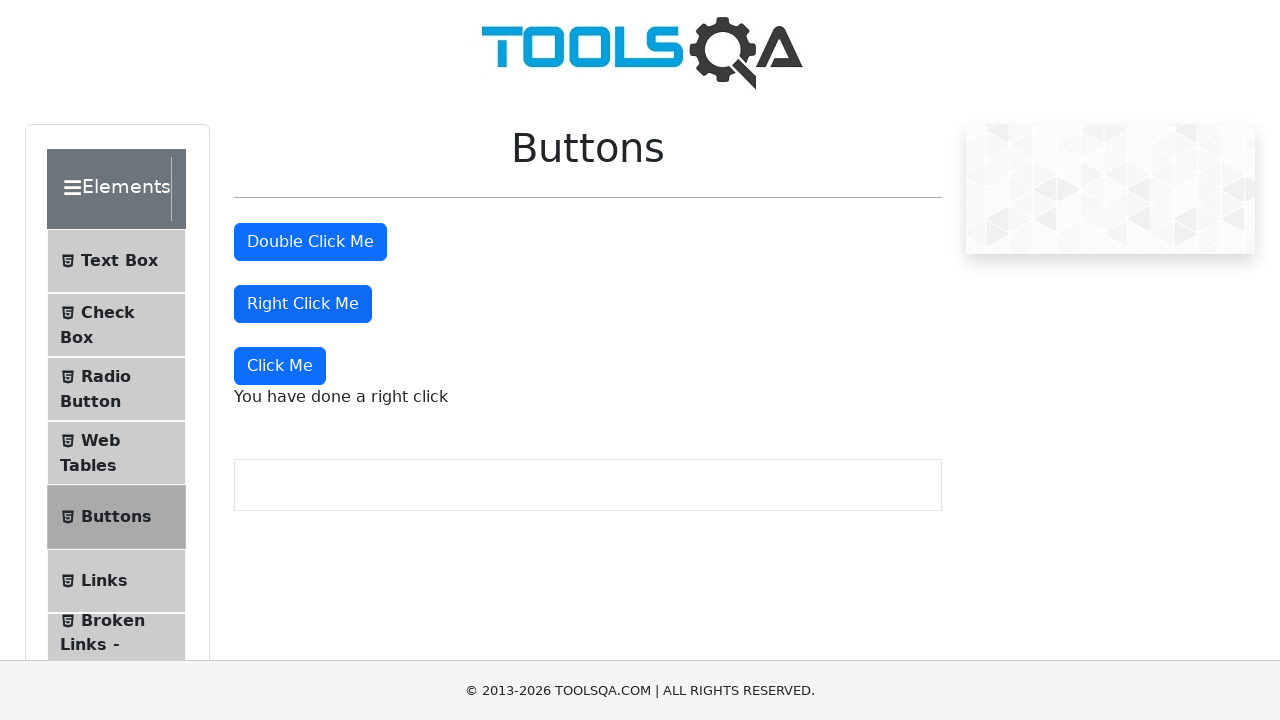

Right-click success message appeared
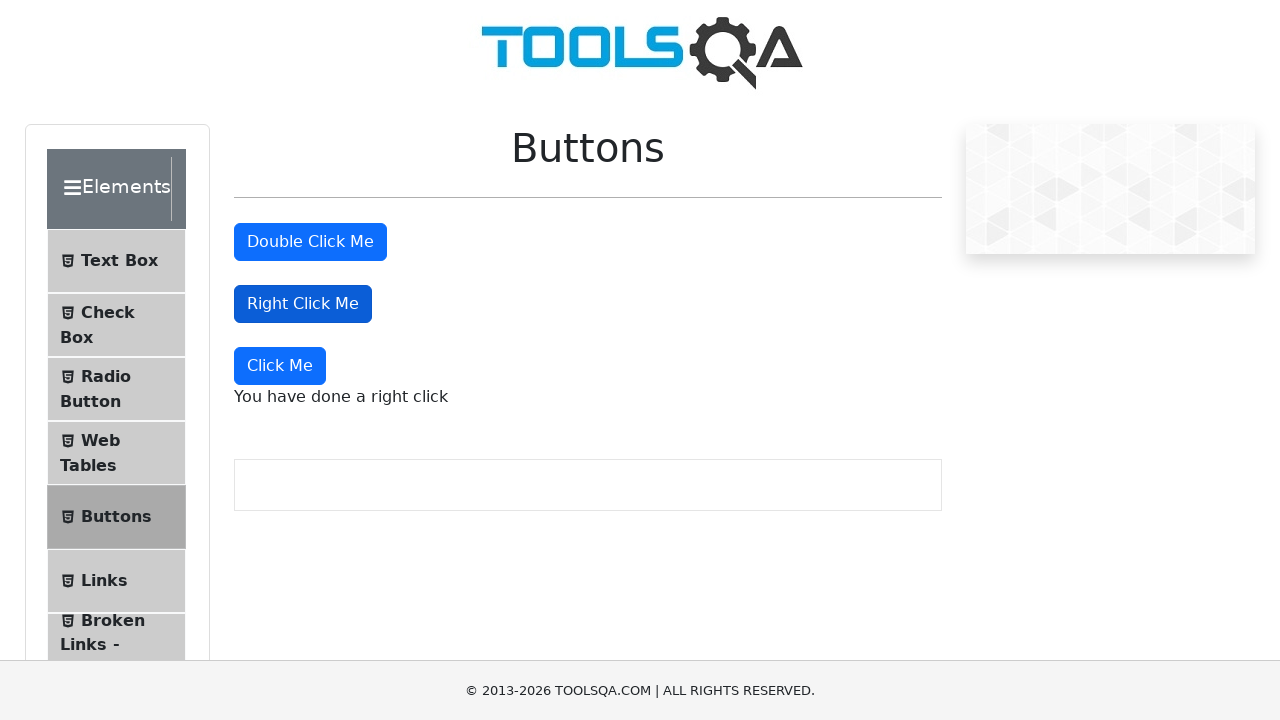

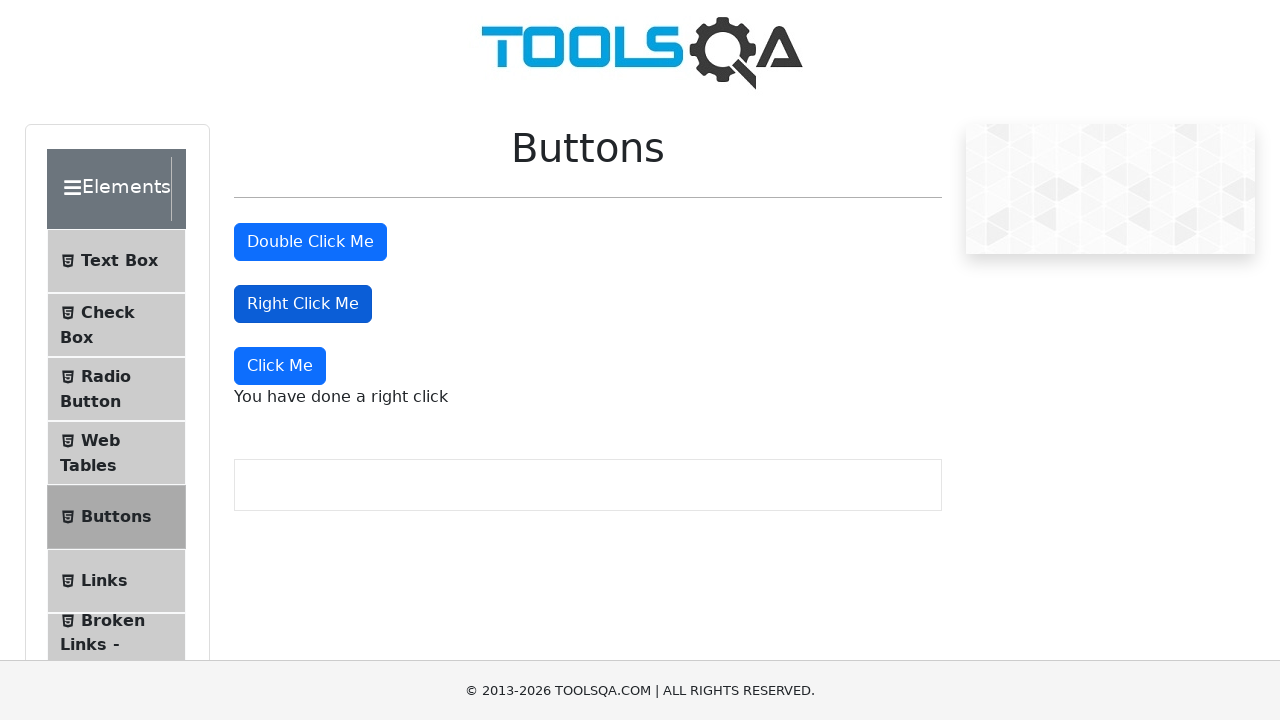